Tests that the Acrolinx sidebar demo page displays the Sidebar SDK JS version in the about page by navigating to an iframe, clicking the About link, and verifying the version format.

Starting URL: https://acrolinx.github.io/acrolinx-sidebar-demo/samples/single-editor.html

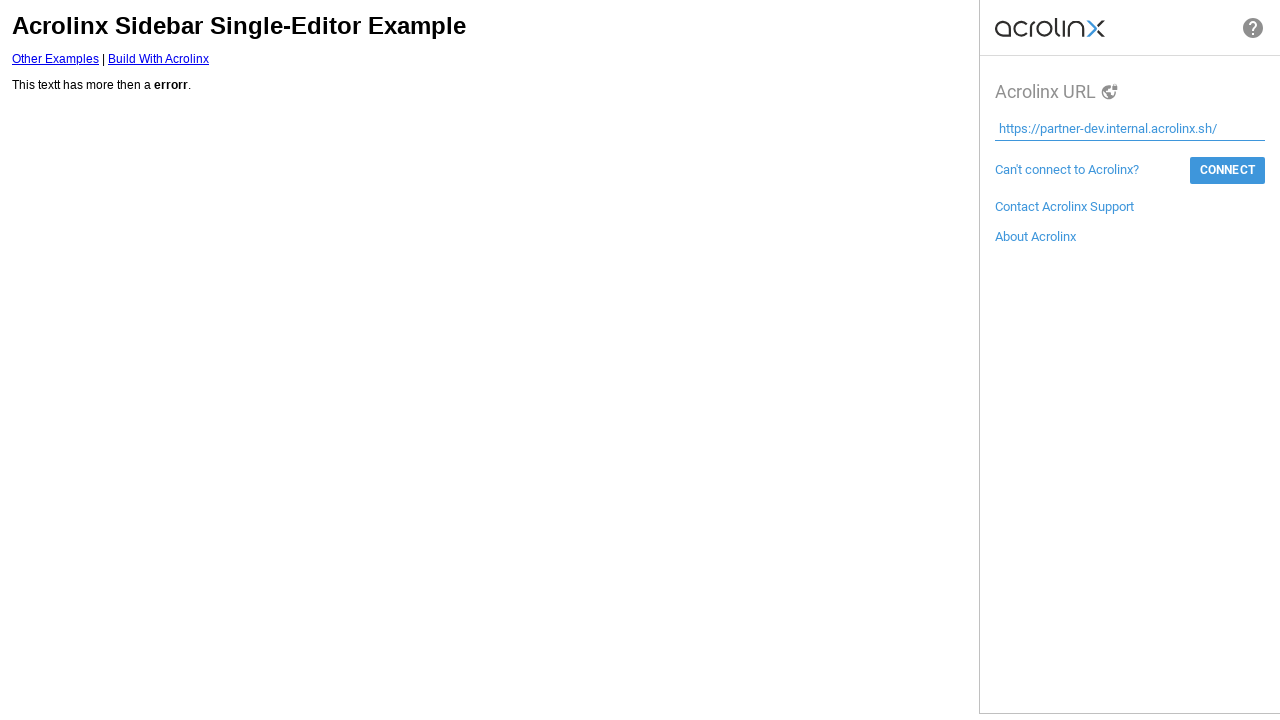

Waited for sidebar iframe to load
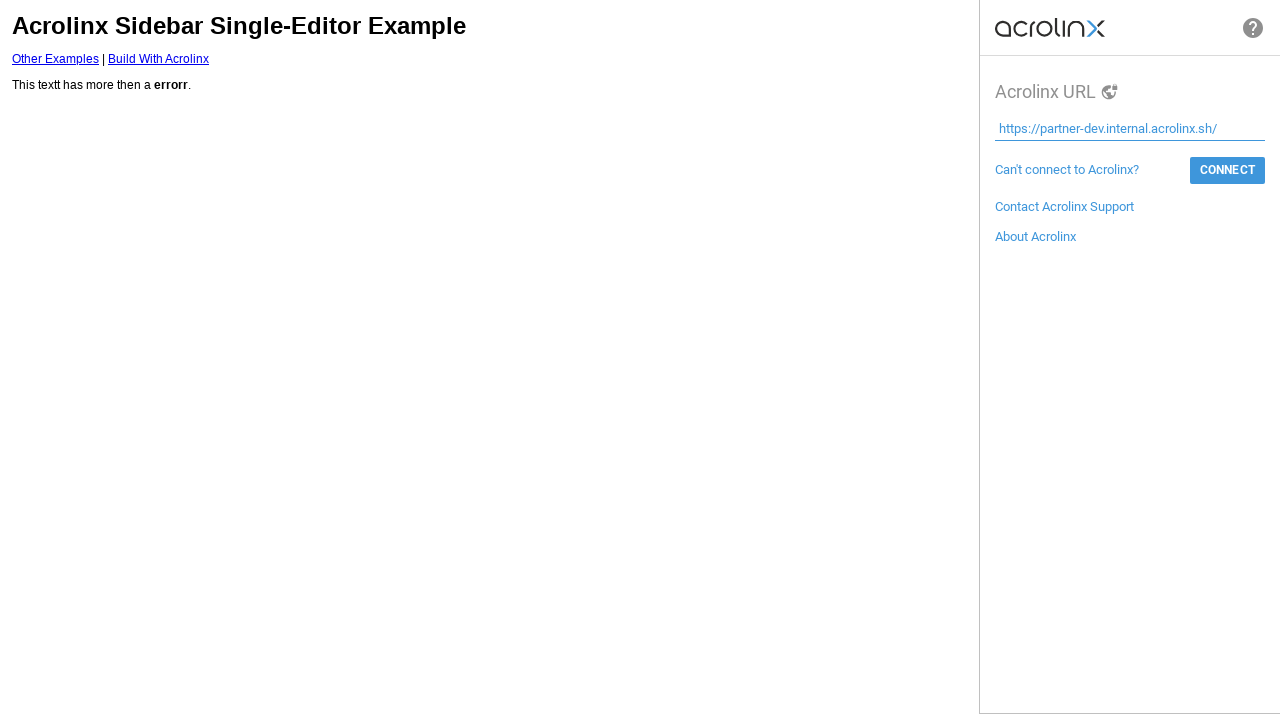

Switched to sidebar iframe content frame
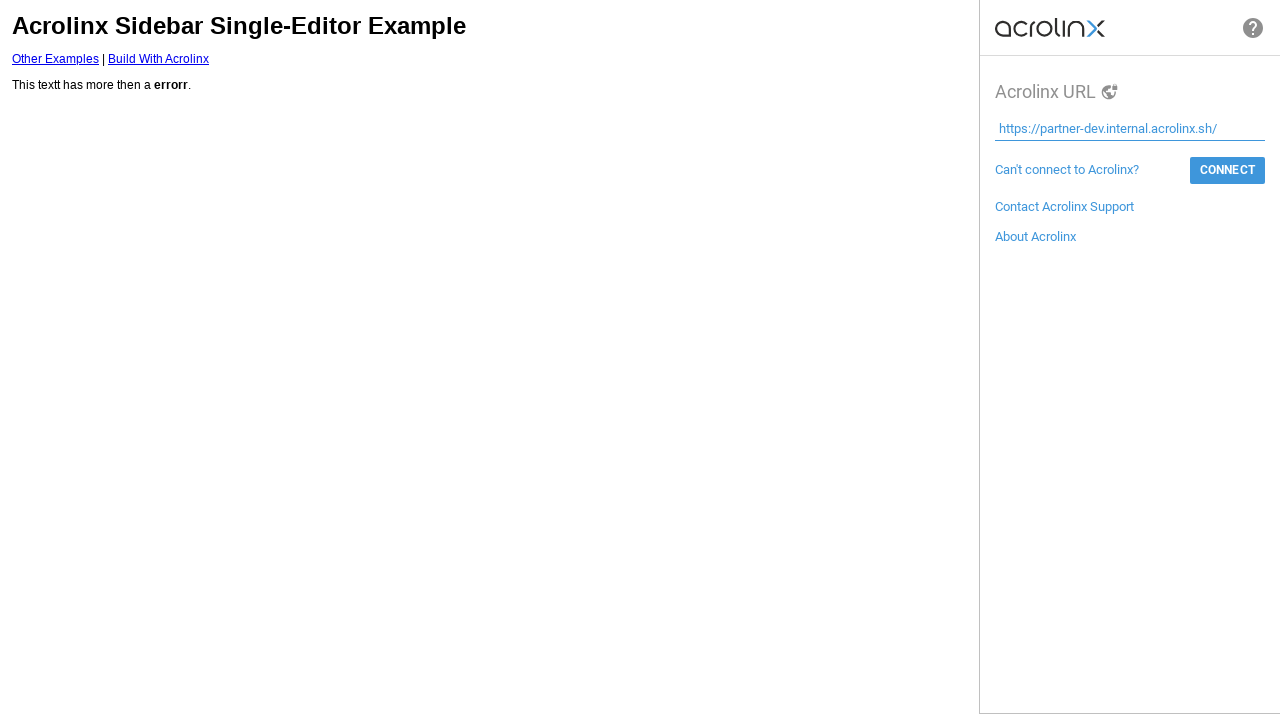

Clicked on 'About Acrolinx' link in sidebar at (1036, 236) on text=About Acrolinx
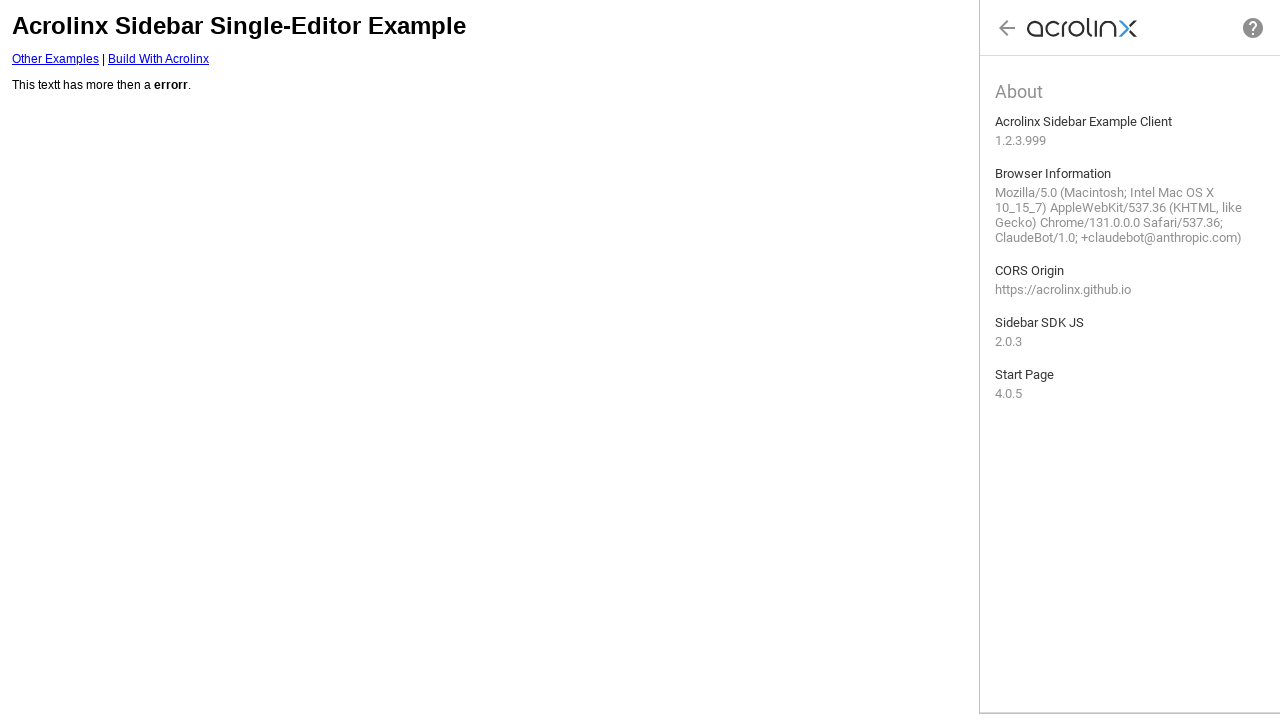

Waited for Sidebar SDK JS version element to appear
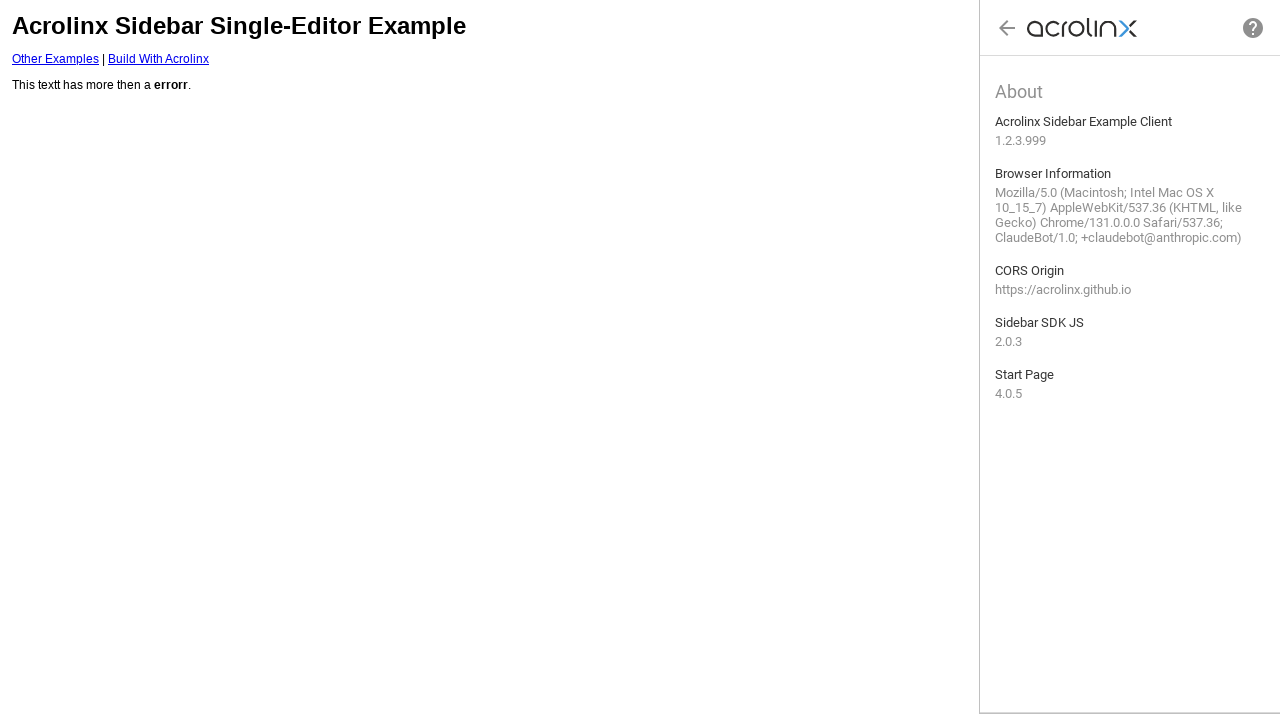

Retrieved Sidebar SDK JS version text: 2.0.3
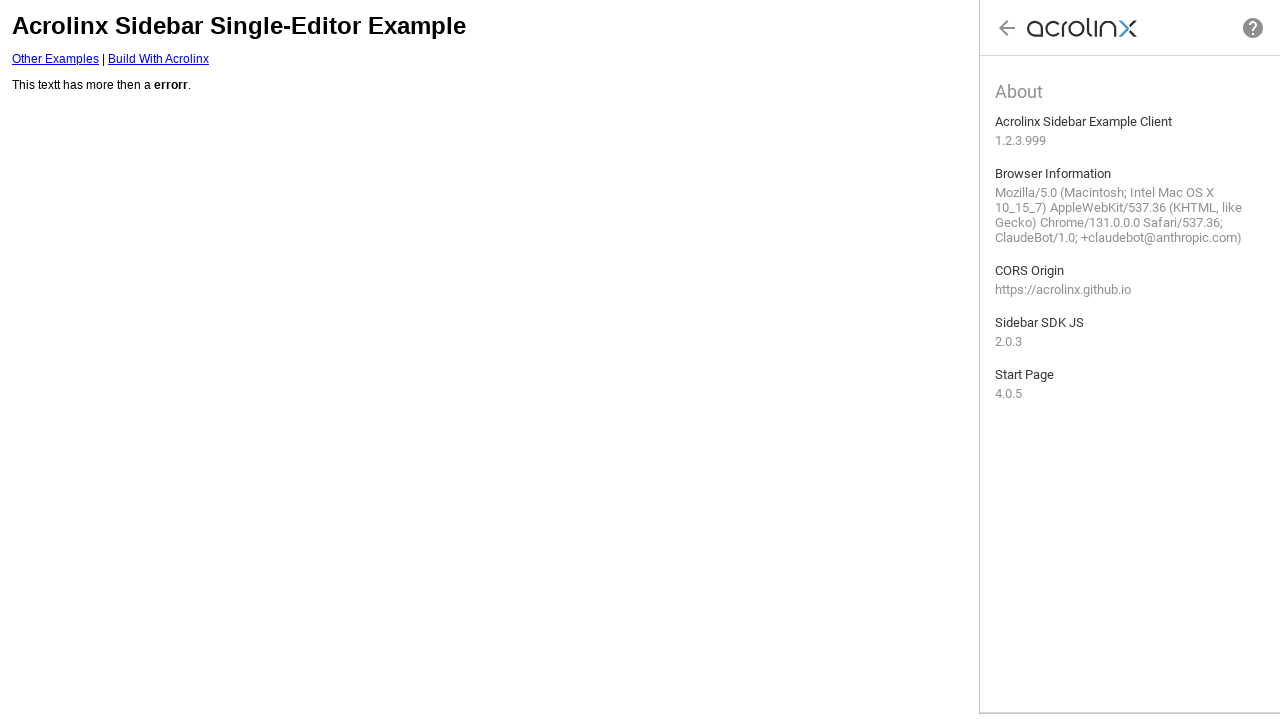

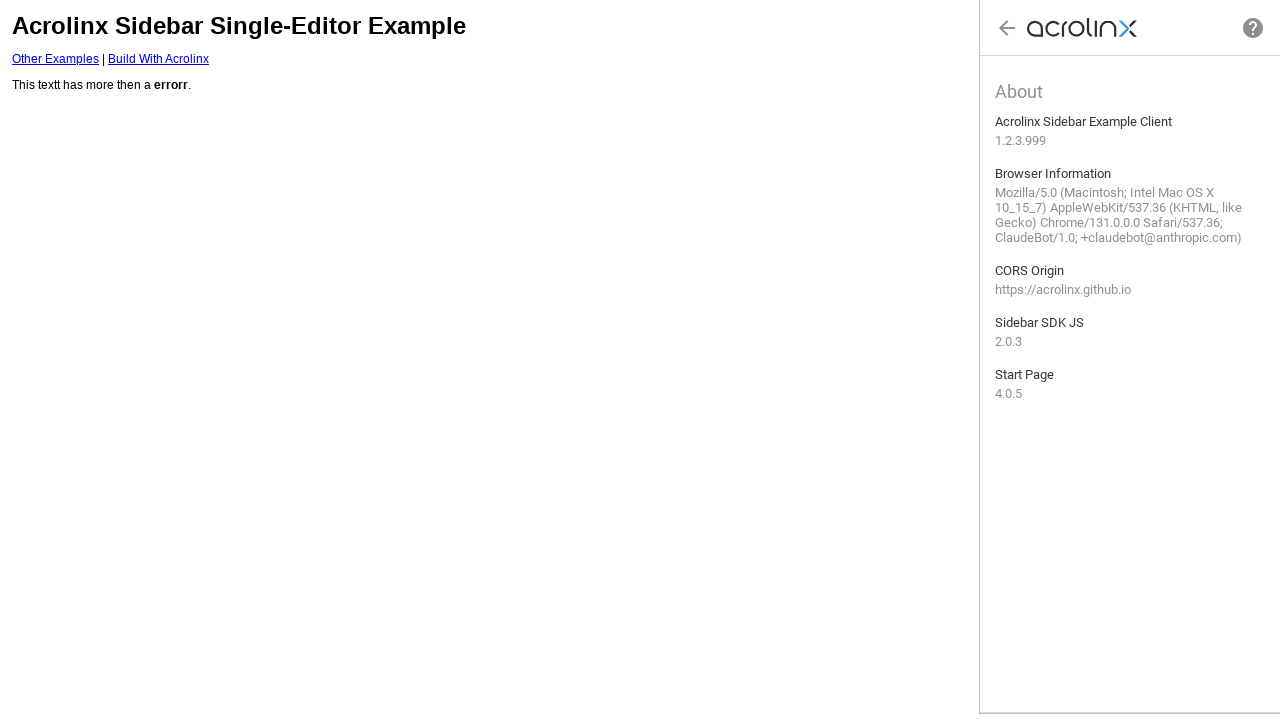